Tests navigation by clicking a link with specific calculated text, then fills out a form with personal information (first name, last name, city, country) and submits it.

Starting URL: http://suninjuly.github.io/find_link_text

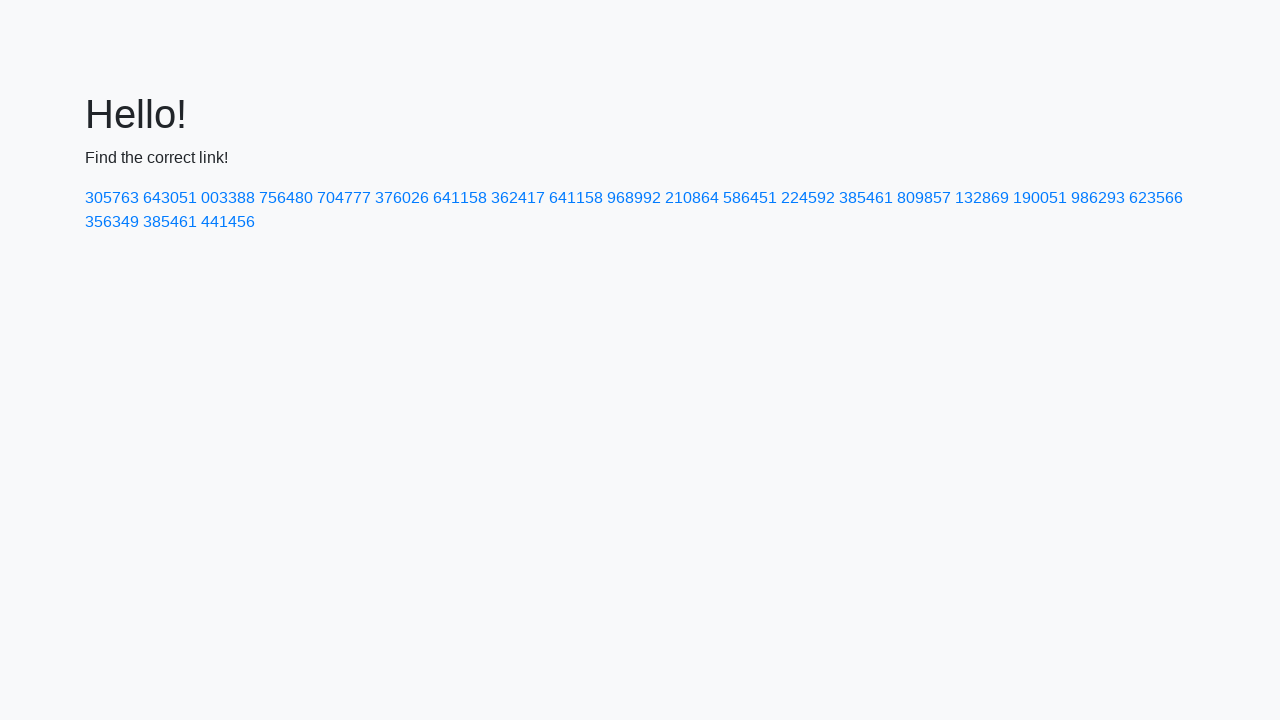

Clicked link with calculated text '224592' at (808, 198) on a:text('224592')
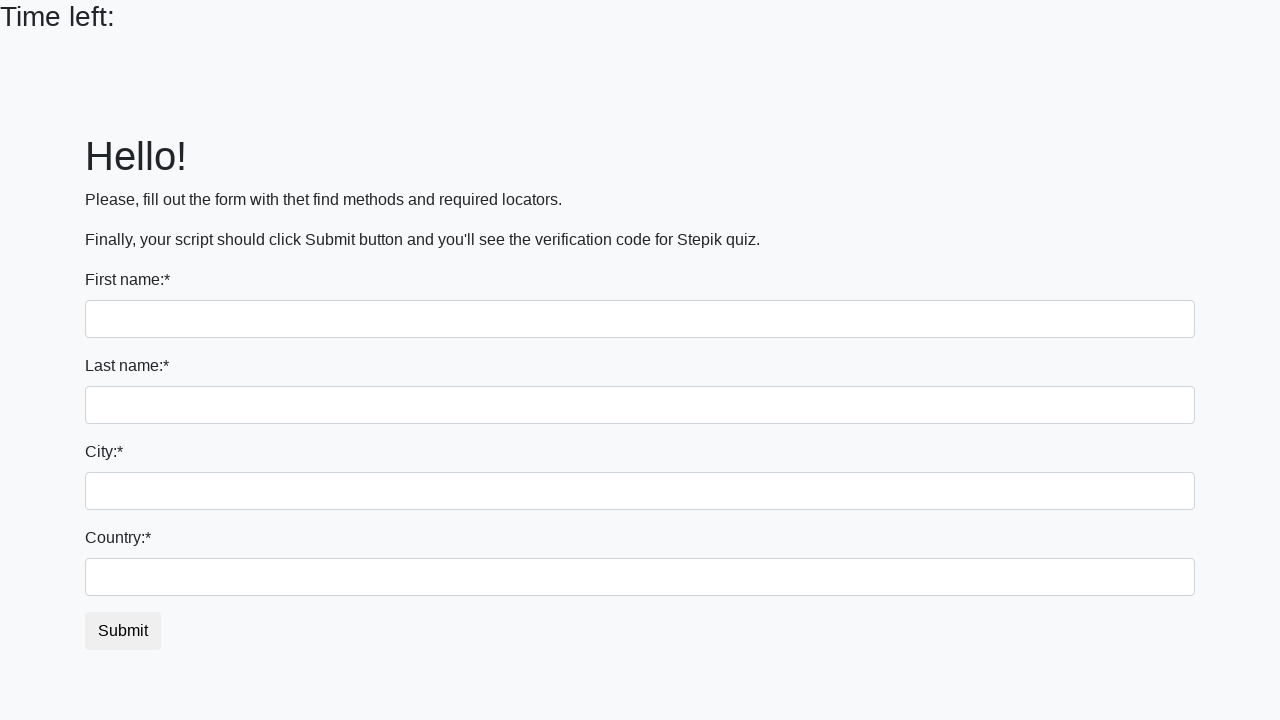

Filled first name field with 'Ivan' on input:first-of-type
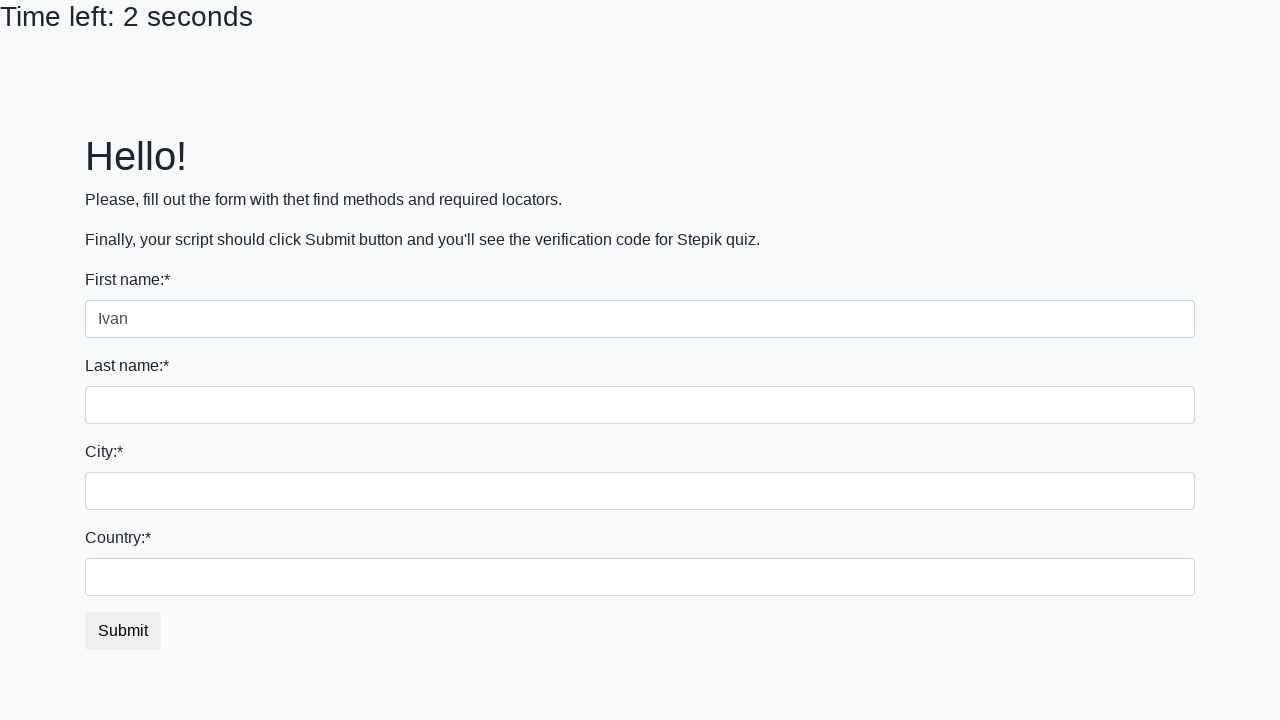

Filled last name field with 'Petrov' on input[name='last_name']
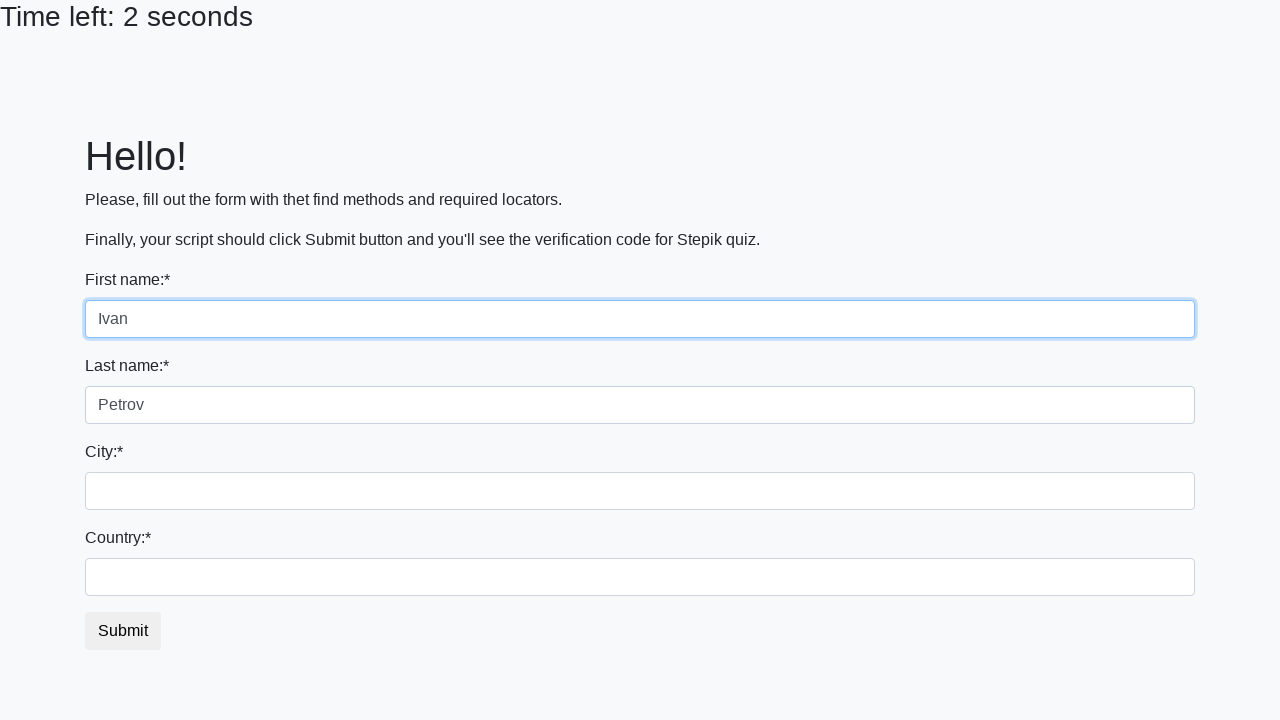

Filled city field with 'Smolensk' on input.city
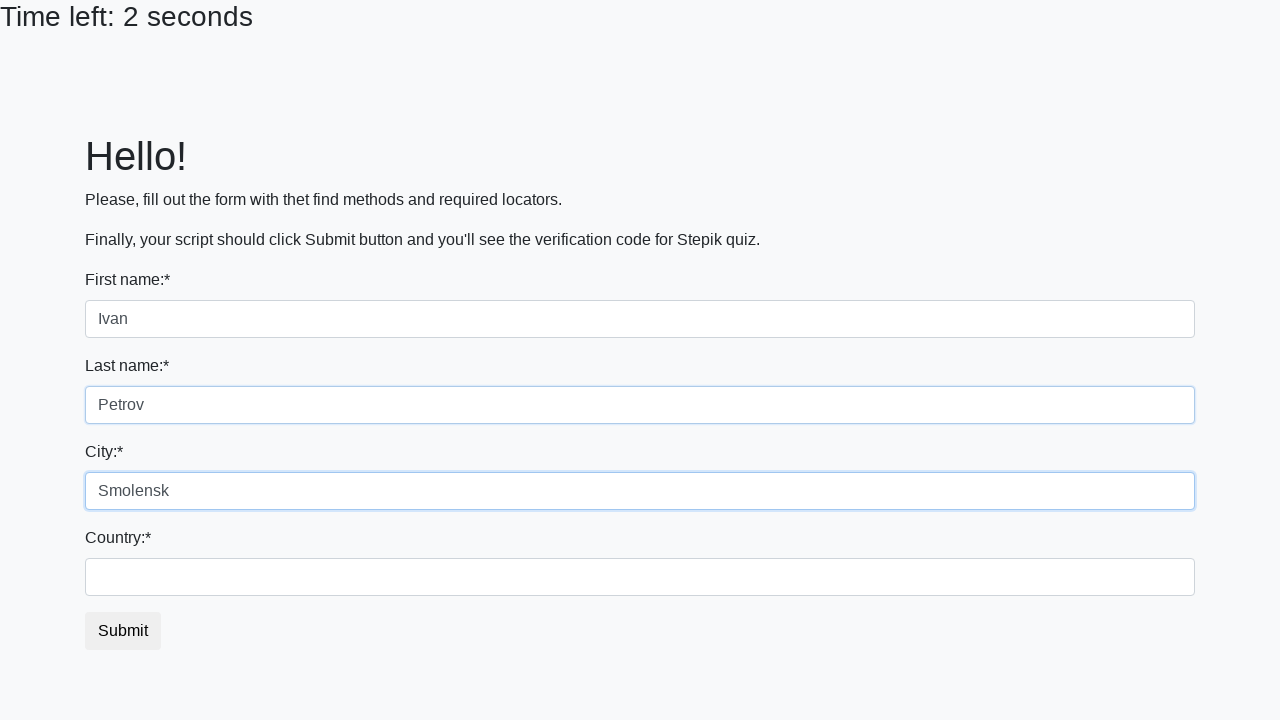

Filled country field with 'Russia' on #country
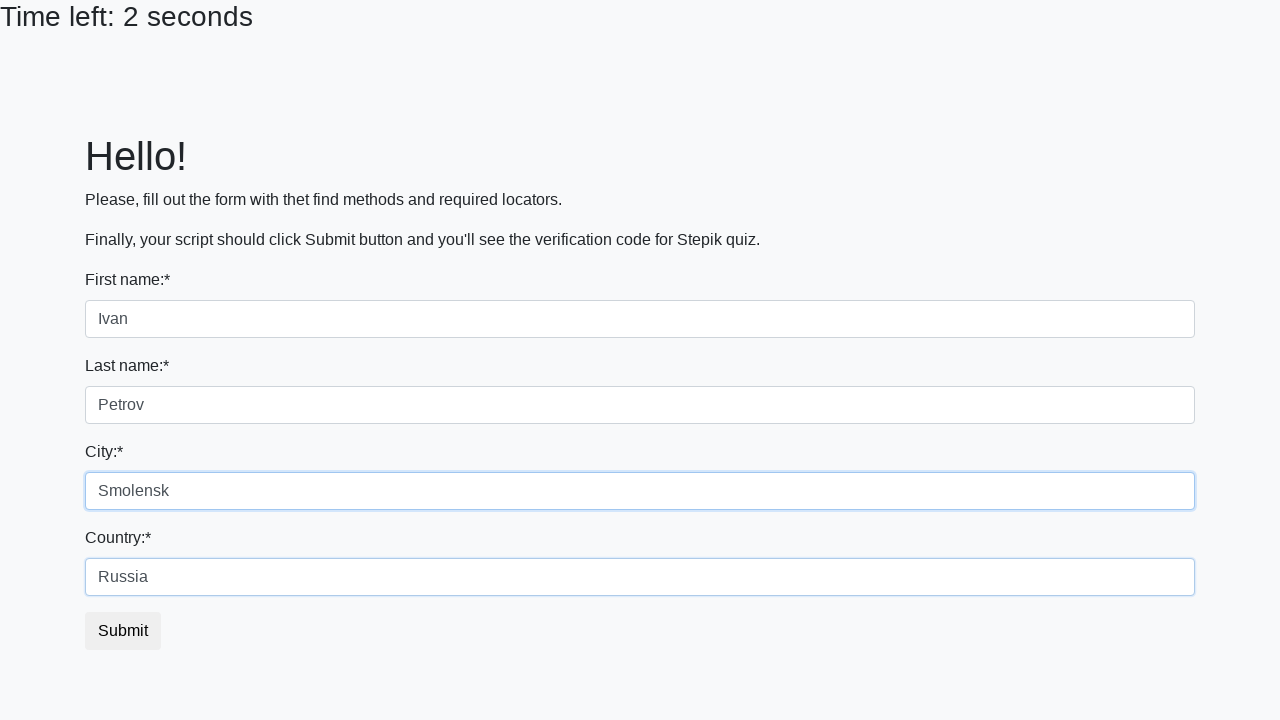

Clicked form submit button at (123, 631) on button.btn
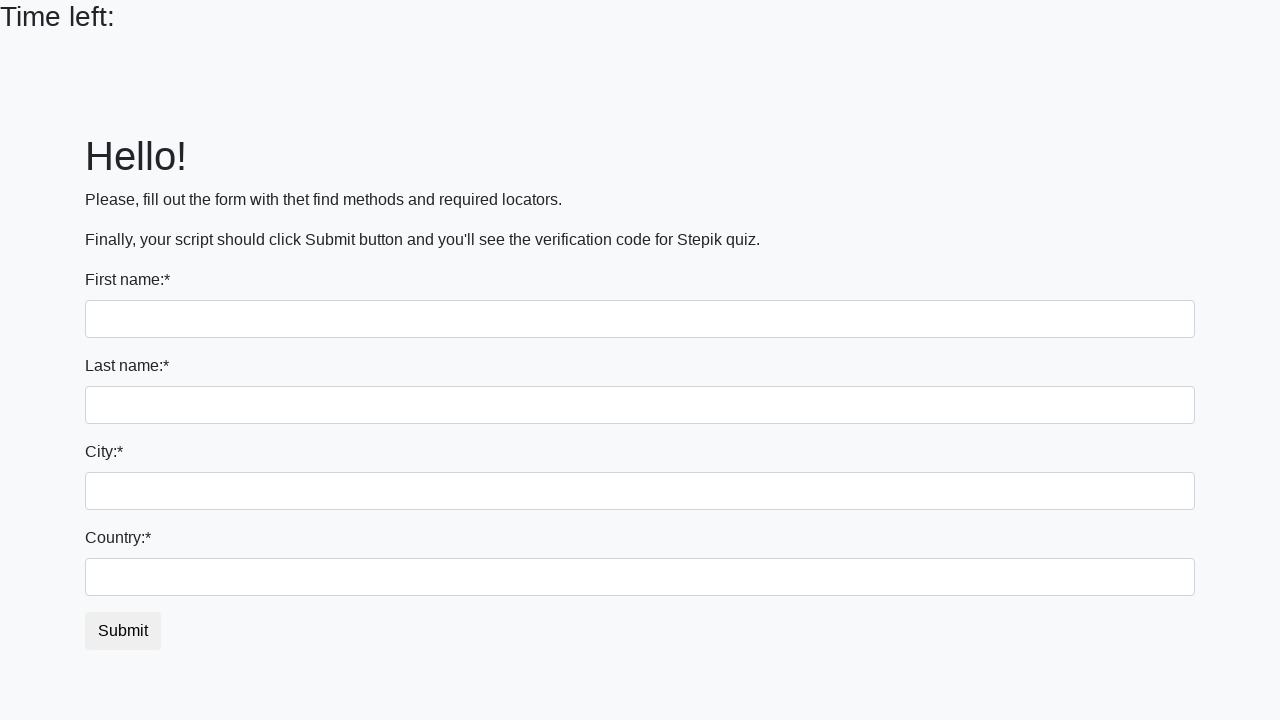

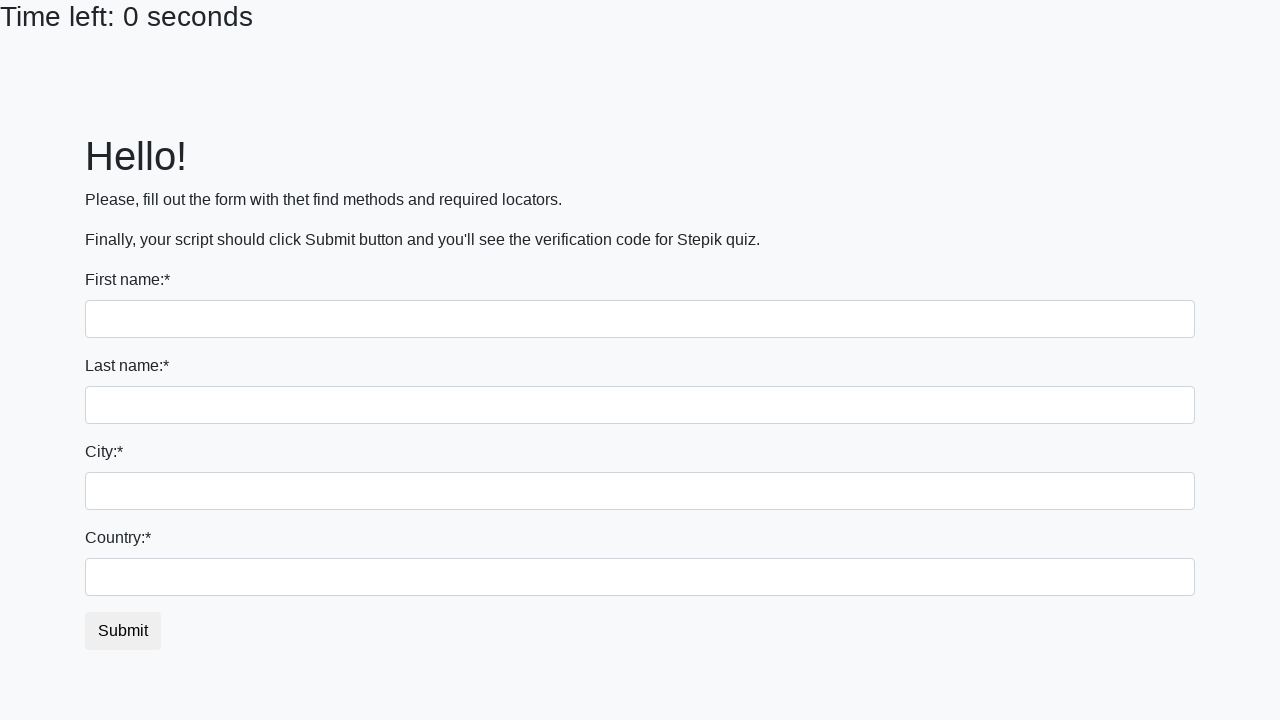